Tests searching for a non-existent product on Marshalls website by entering "tylenol" in the search box and submitting the search form, which should return no results.

Starting URL: https://www.marshalls.com/us/store/index.jsp

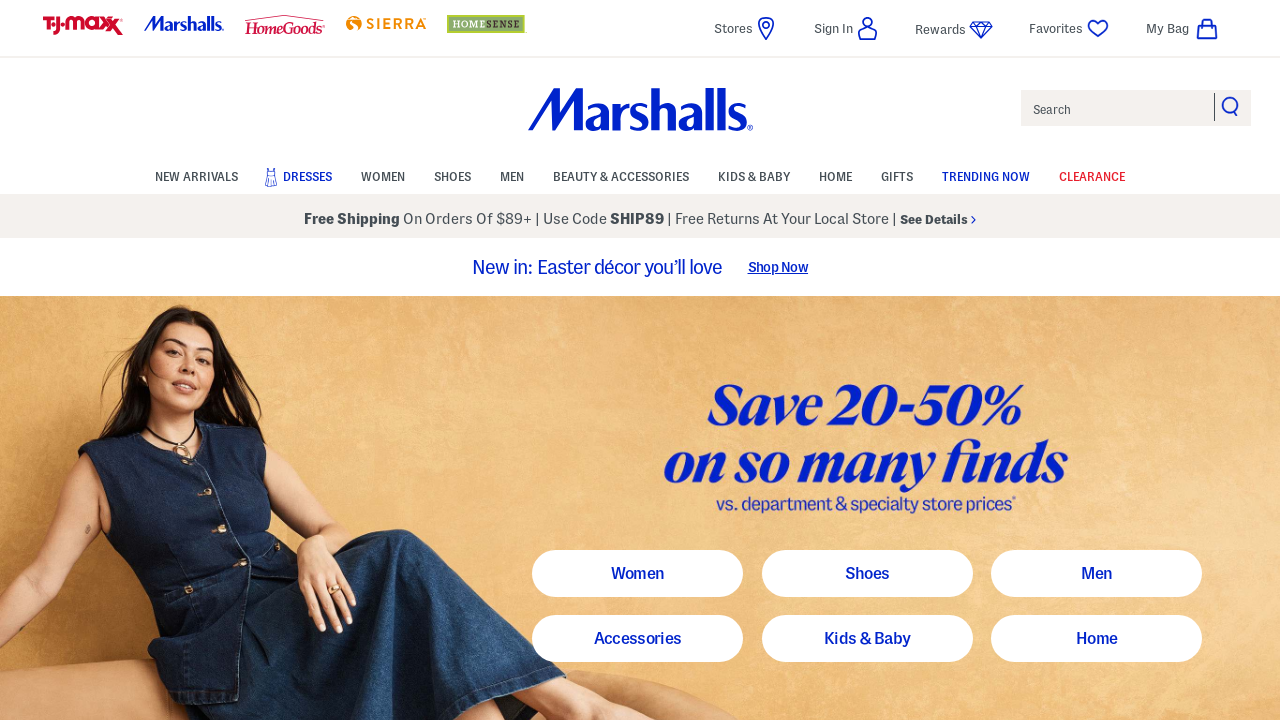

Clicked on the search input field at (1136, 108) on #search-text-input
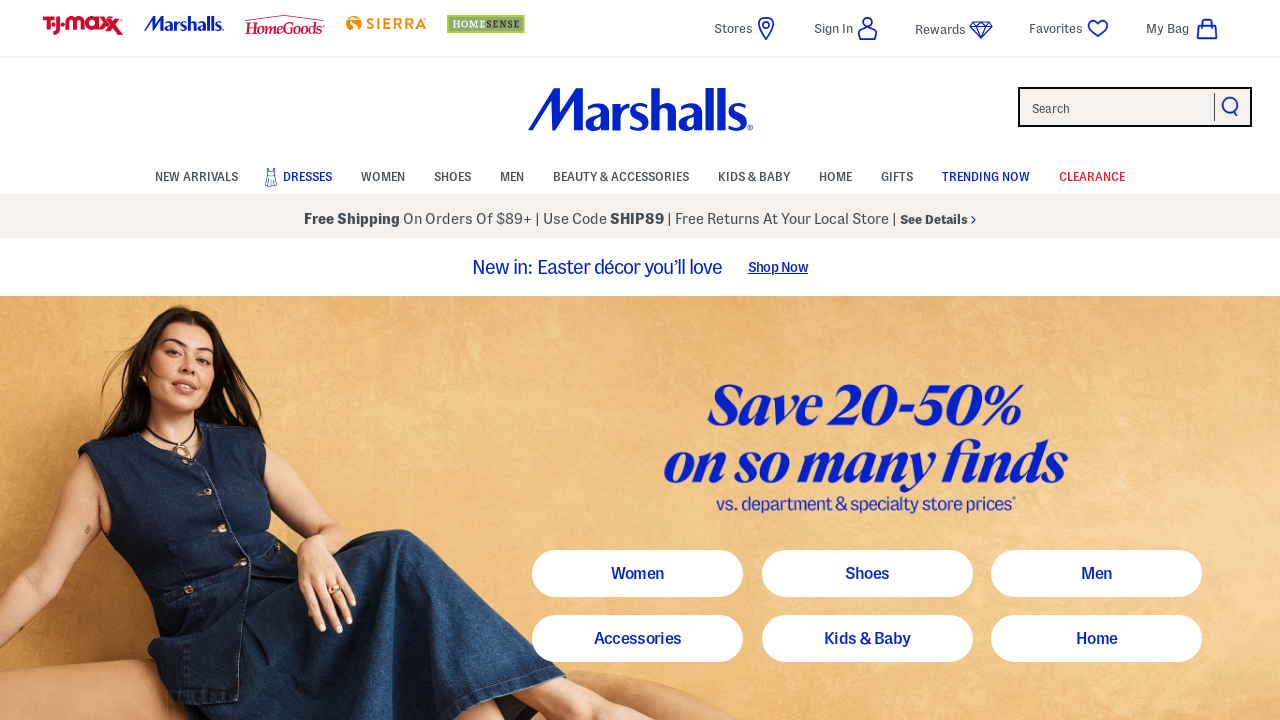

Filled search field with 'tylenol' on #search-text-input
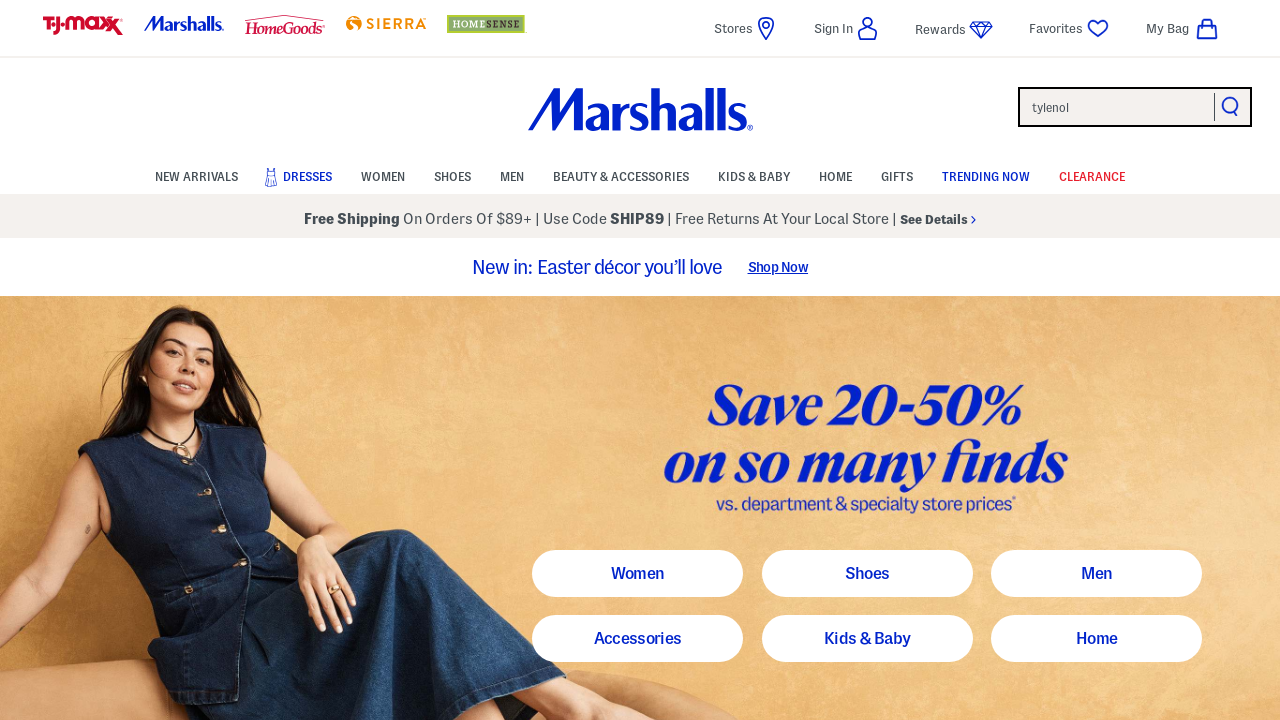

Submitted the search form
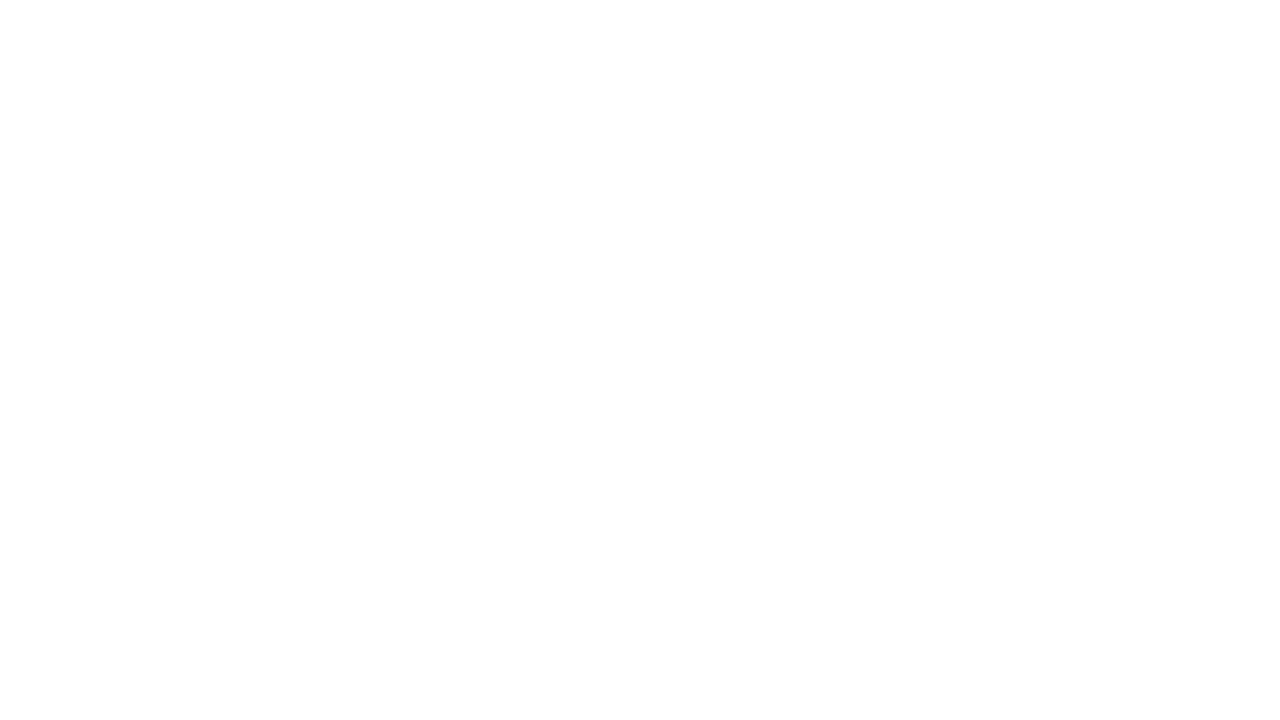

No results page loaded after searching for 'tylenol'
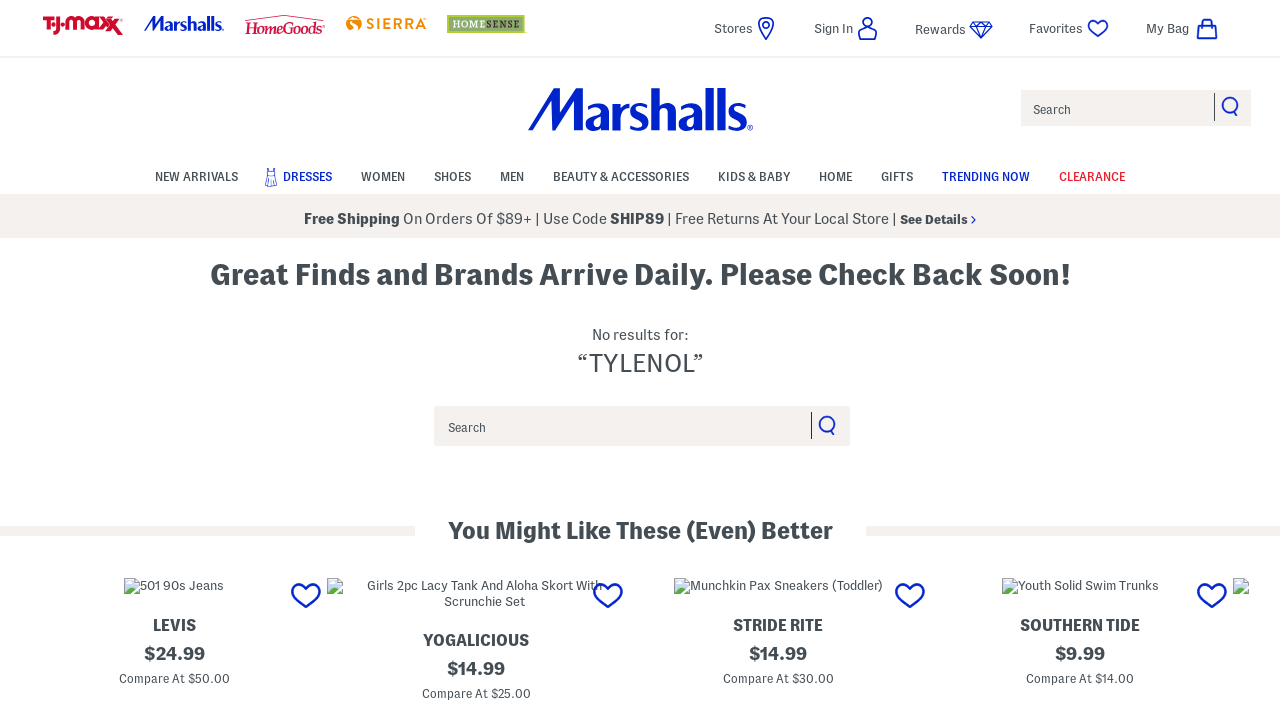

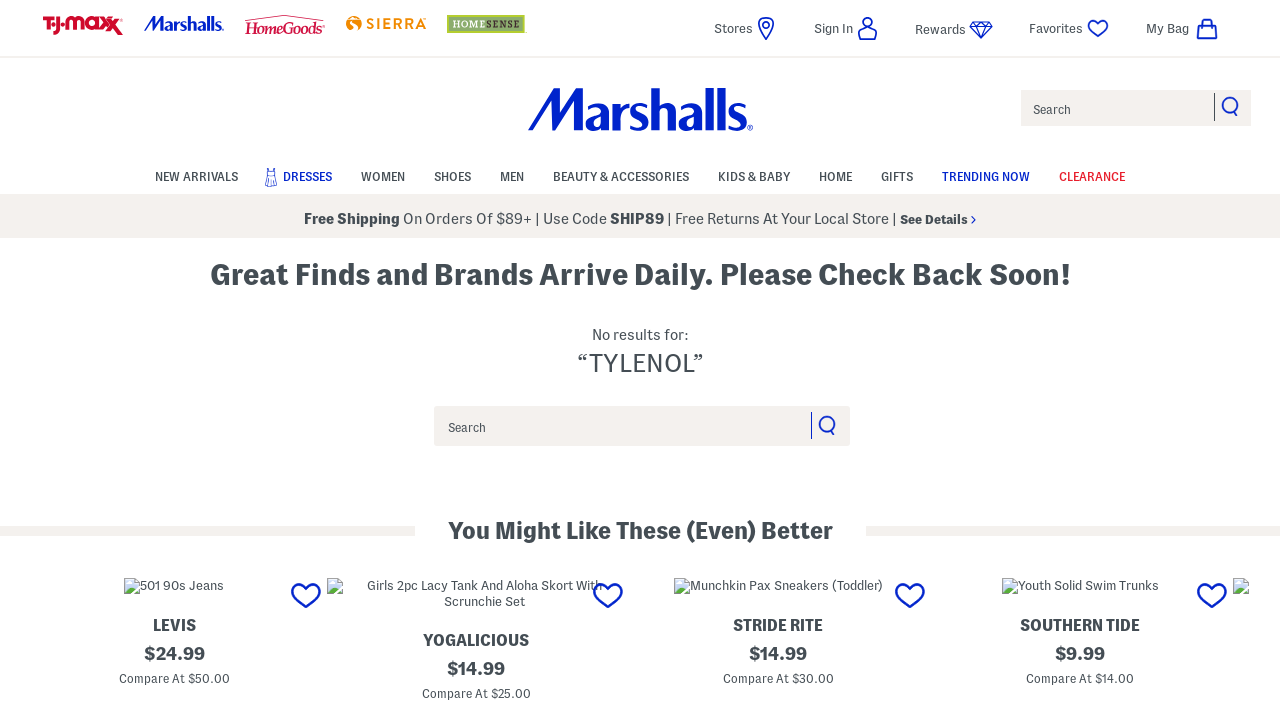